Tests JavaScript prompt popup by clicking a button that triggers a prompt dialog, entering text, accepting it, and verifying the entered text appears in the result

Starting URL: https://the-internet.herokuapp.com/javascript_alerts

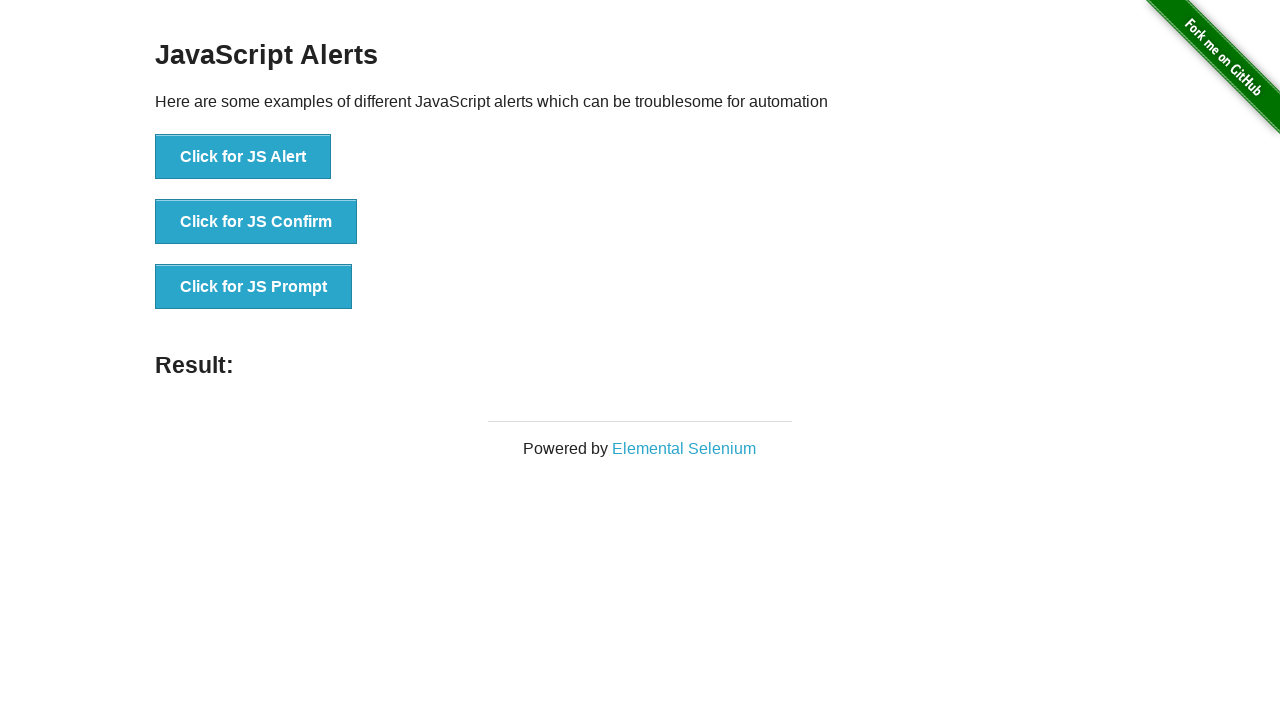

Set up dialog handler to accept prompt with text 'Hello from Playwright'
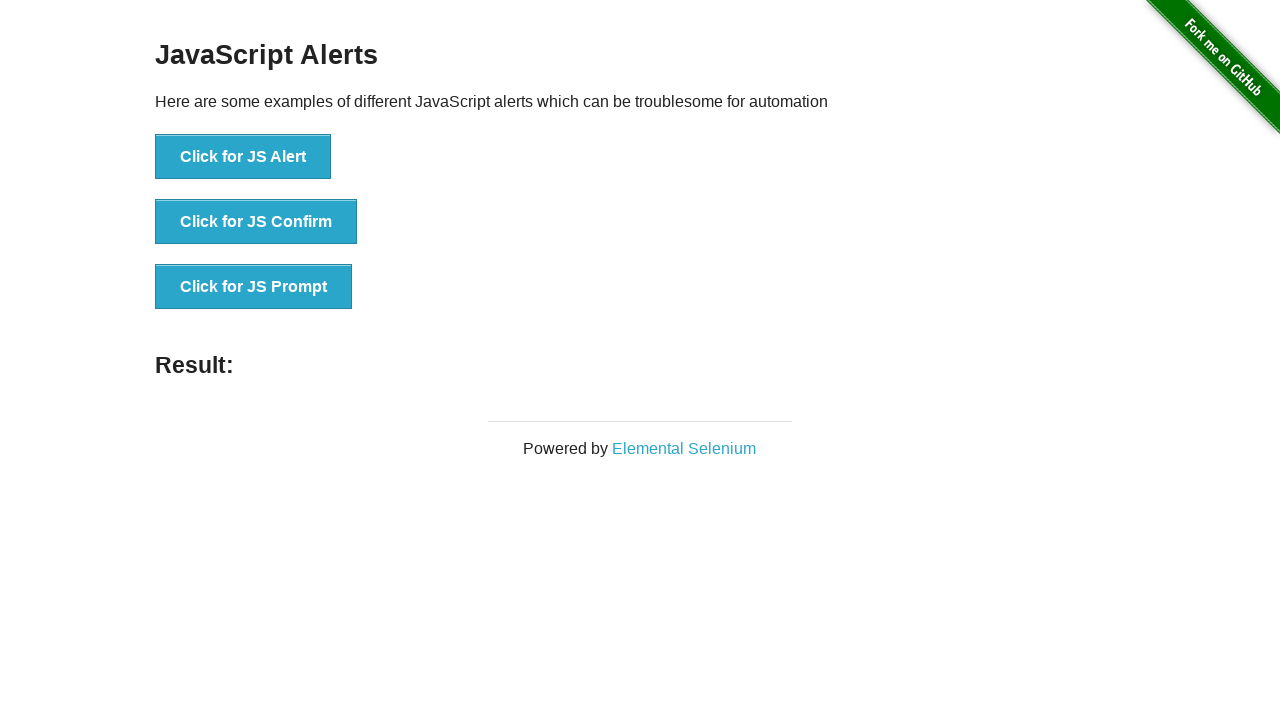

Clicked button to trigger JavaScript prompt dialog at (254, 287) on button[onclick='jsPrompt()']
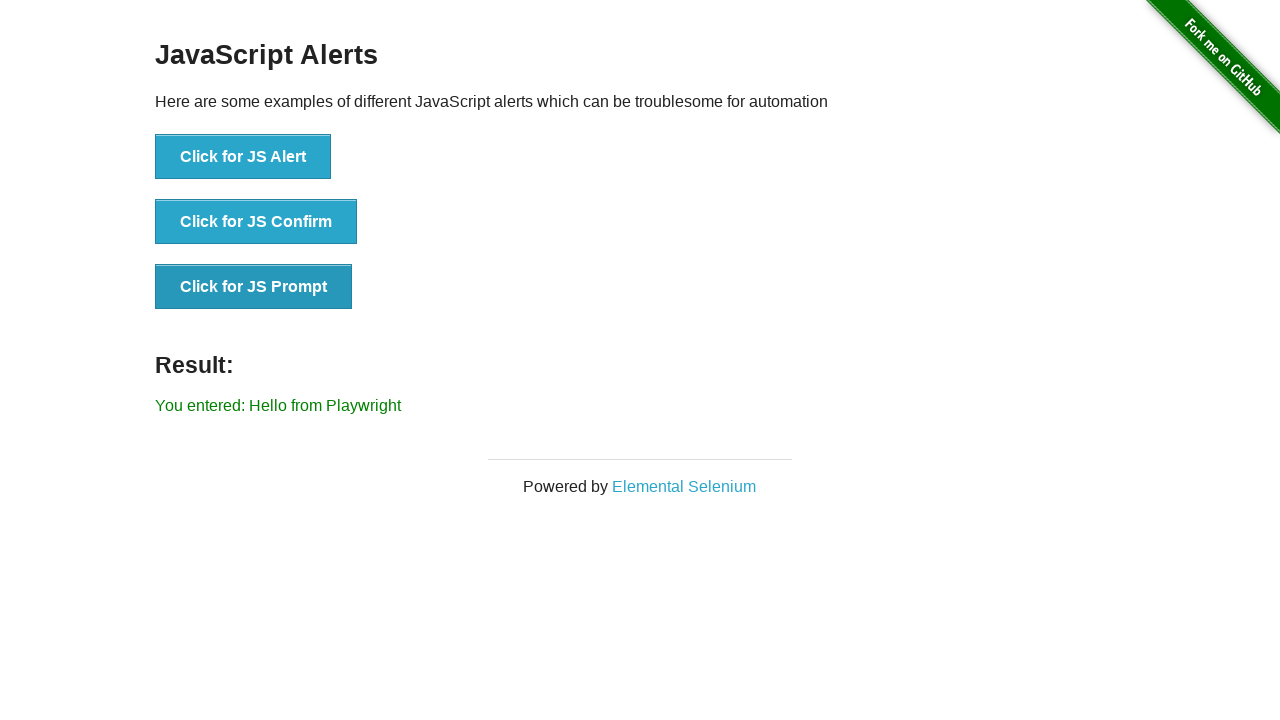

Waited for result element to appear
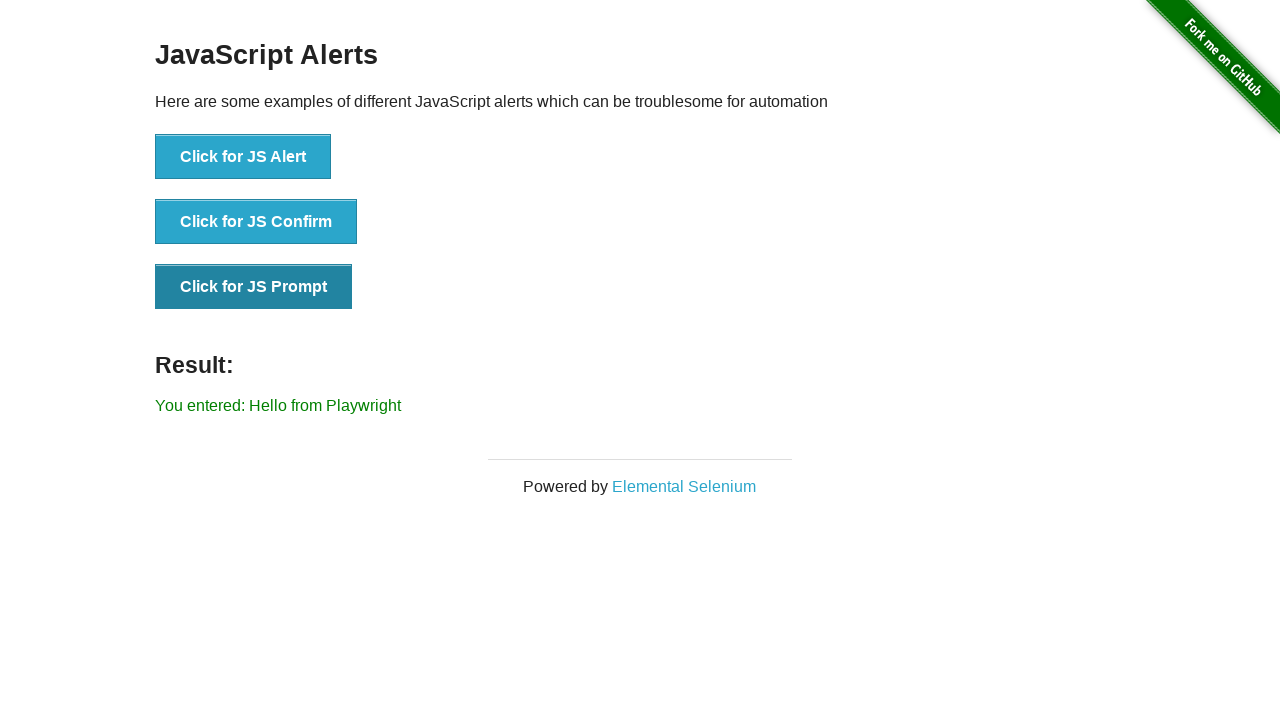

Retrieved text content from result element
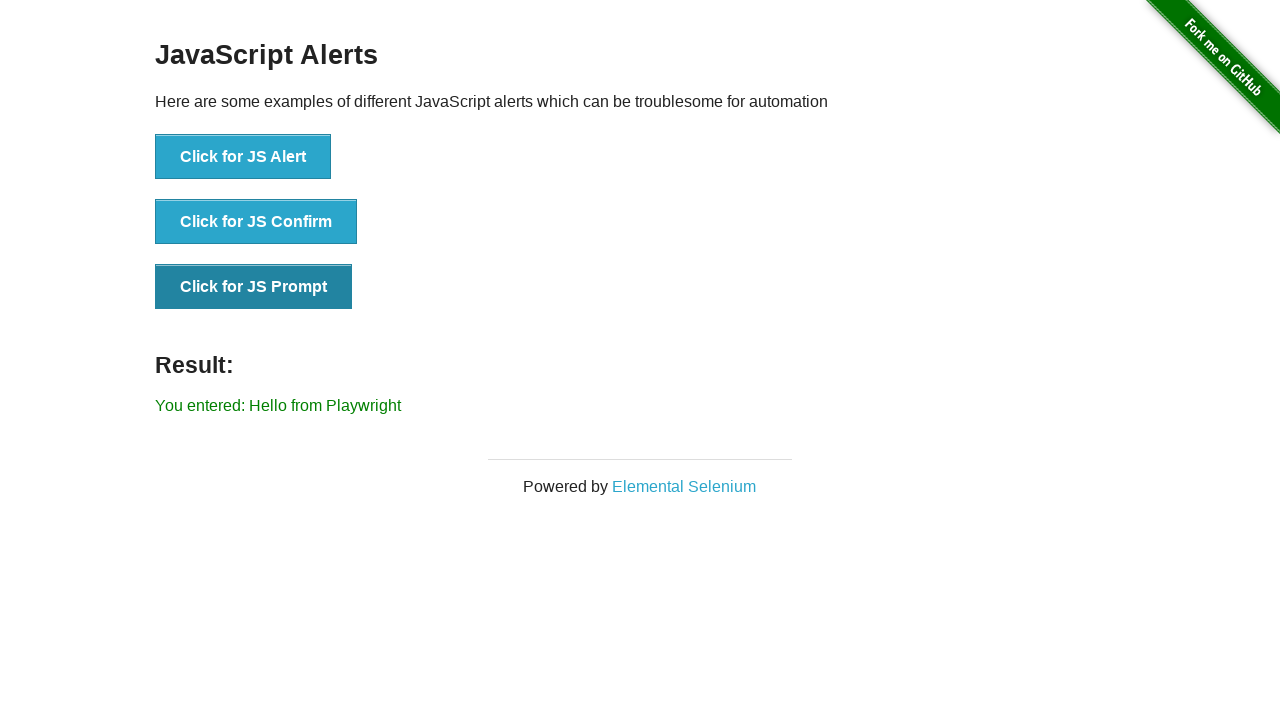

Verified result text: You entered: Hello from Playwright
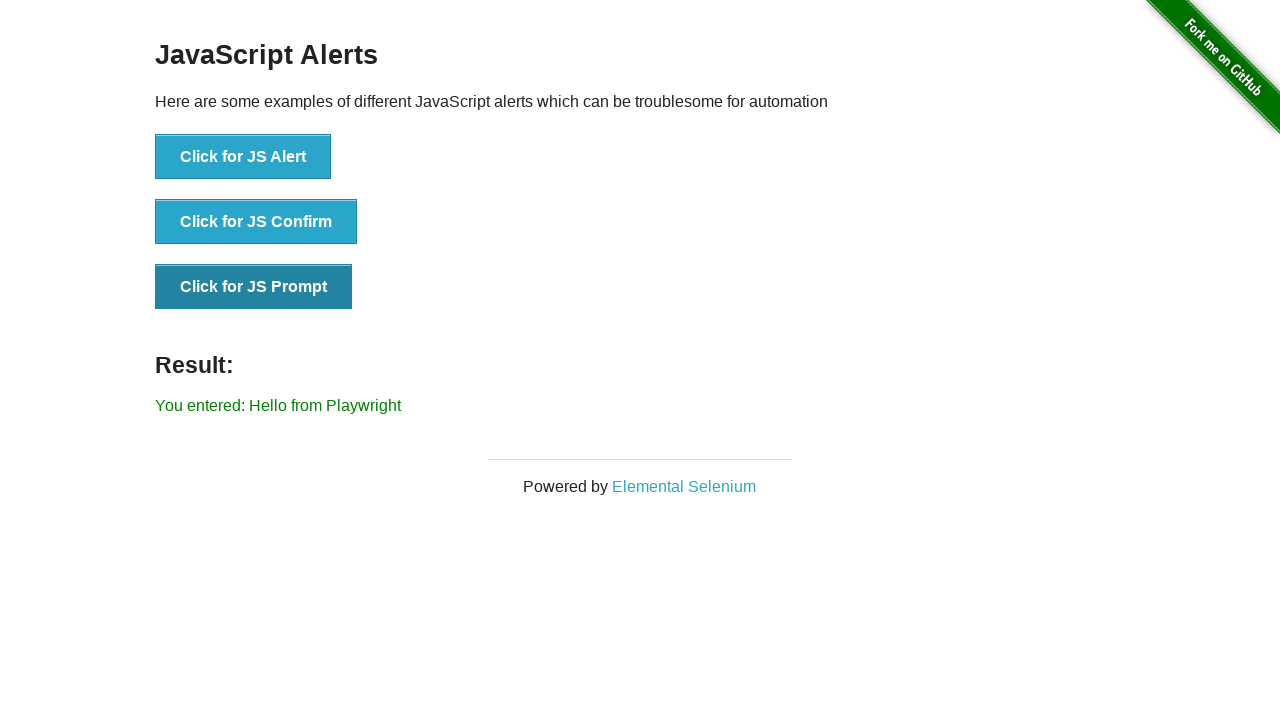

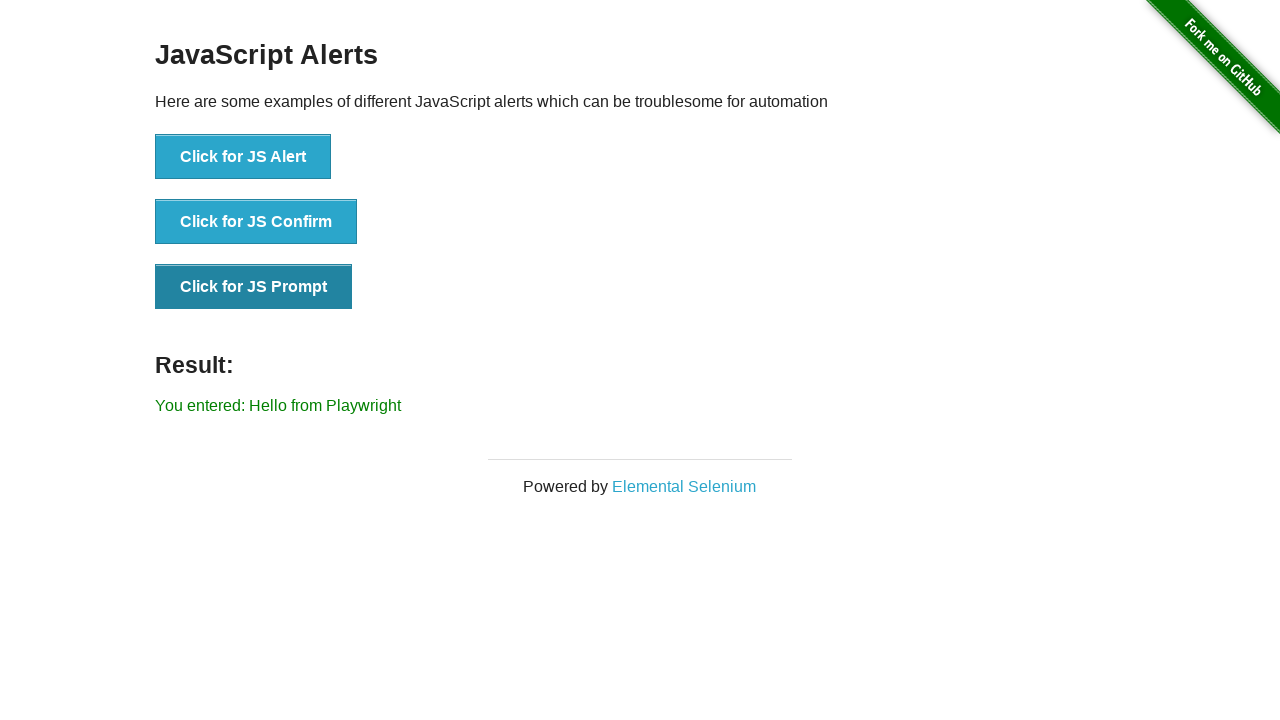